Navigates to a movie list page, scrolls extensively to find the 300th movie, clicks its Details button, adds a comment, and verifies the comment was saved.

Starting URL: http://eng-qa-interview.s3-website-us-east-1.amazonaws.com/

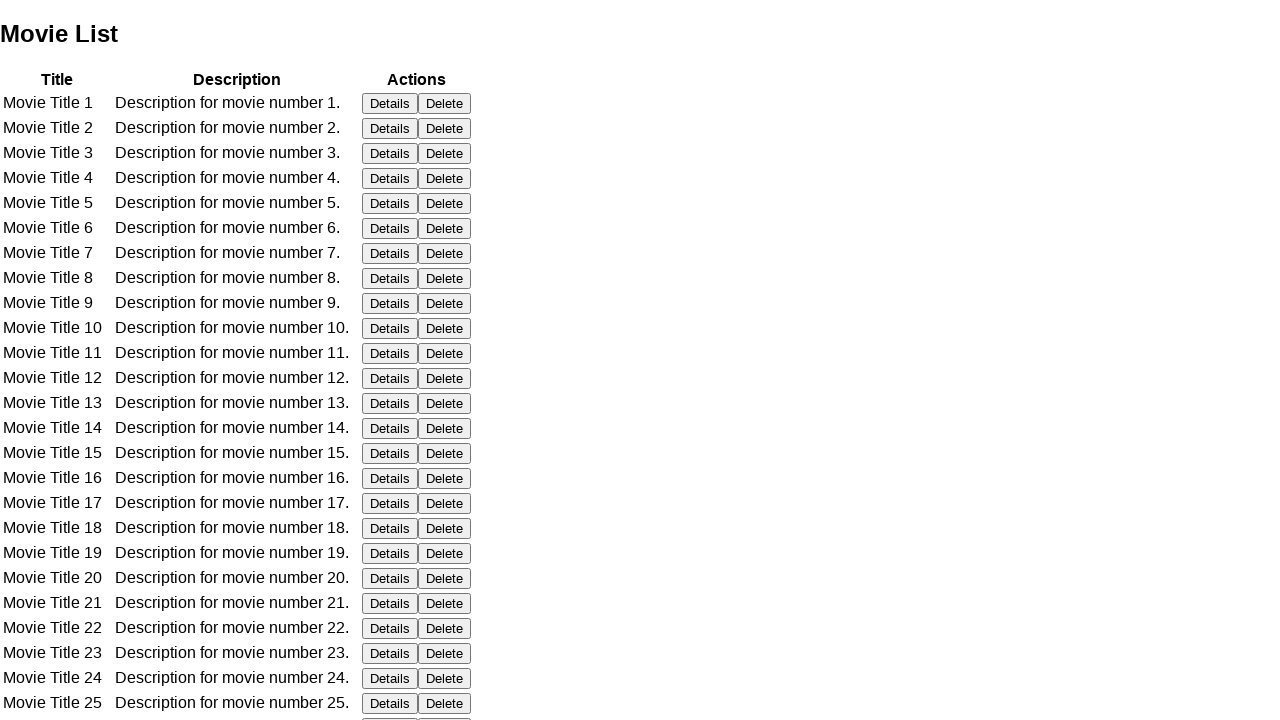

Title cell appeared in movie table
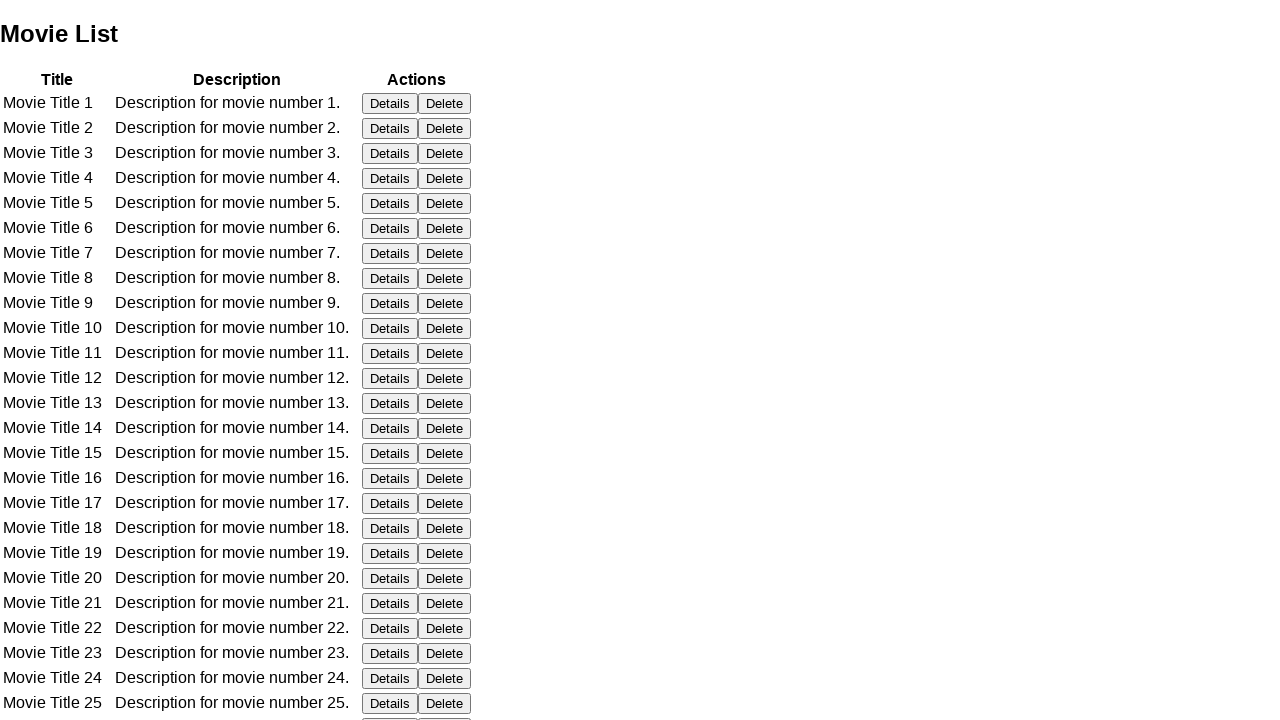

First Details button became visible
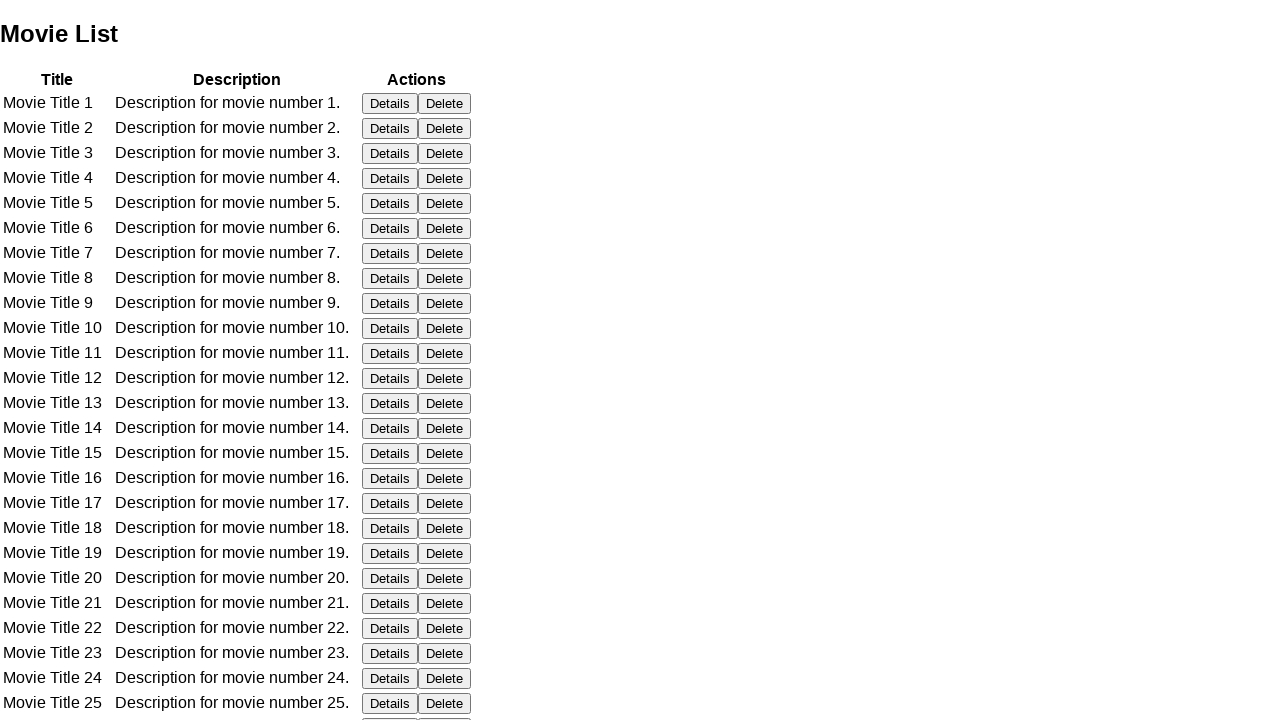

Scrolled to bottom of page (scroll iteration 1)
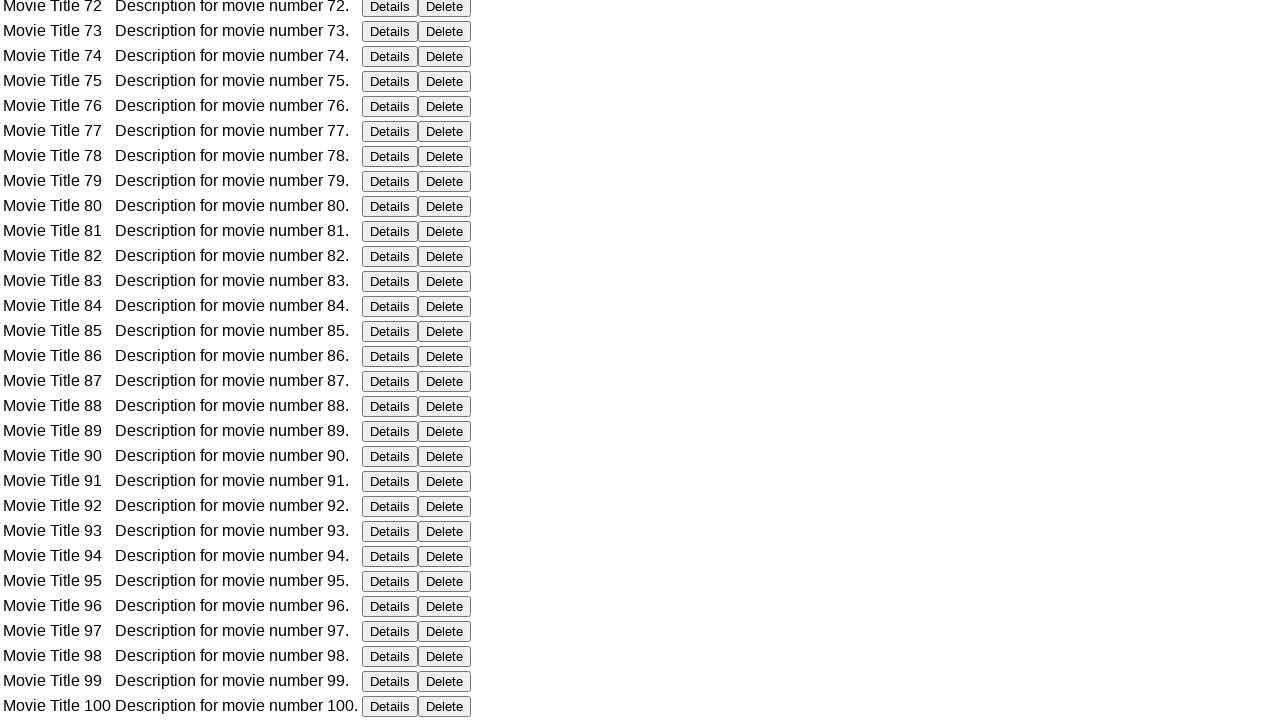

Waited 2 seconds for more movie rows to load
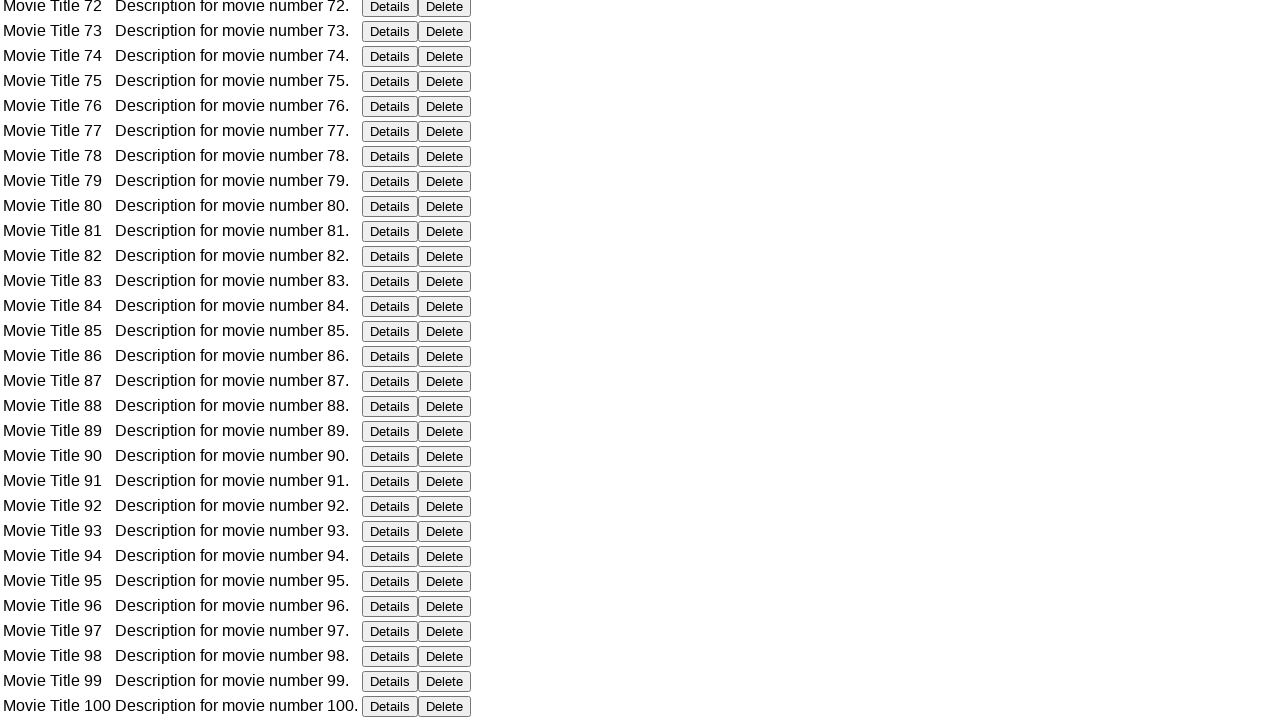

Scrolled to bottom of page (scroll iteration 2)
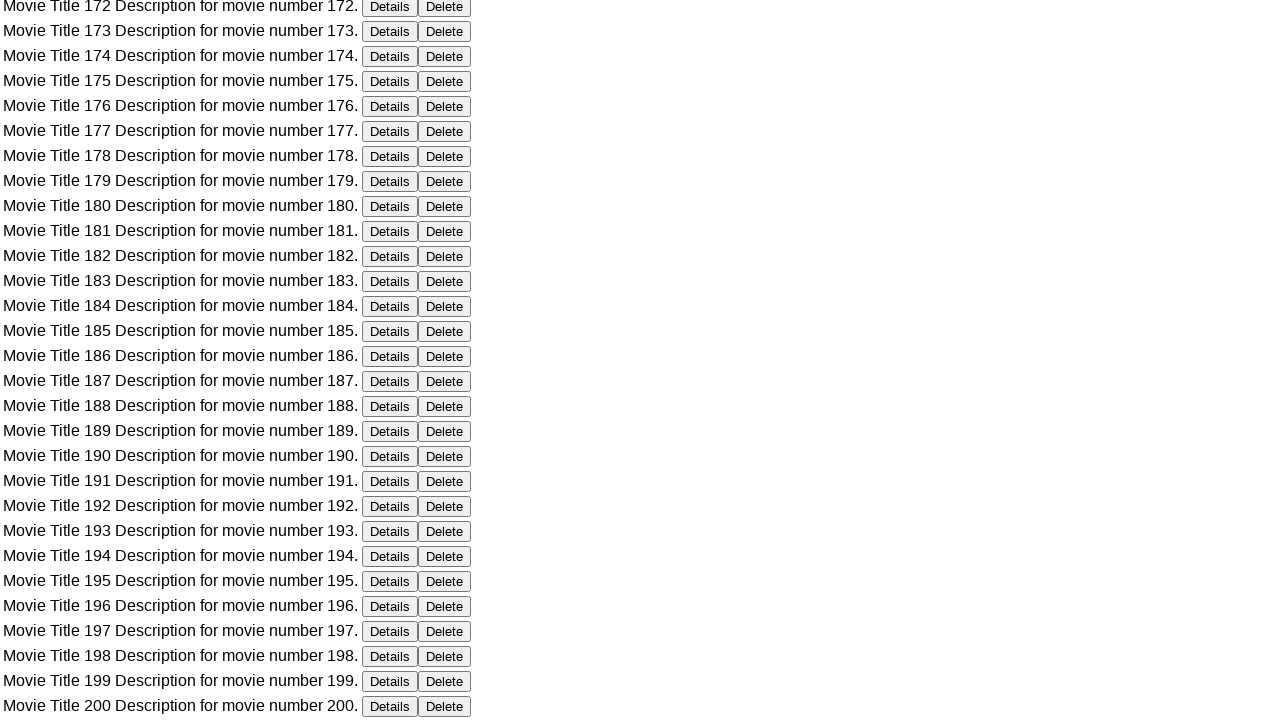

Waited 2 seconds for more movie rows to load
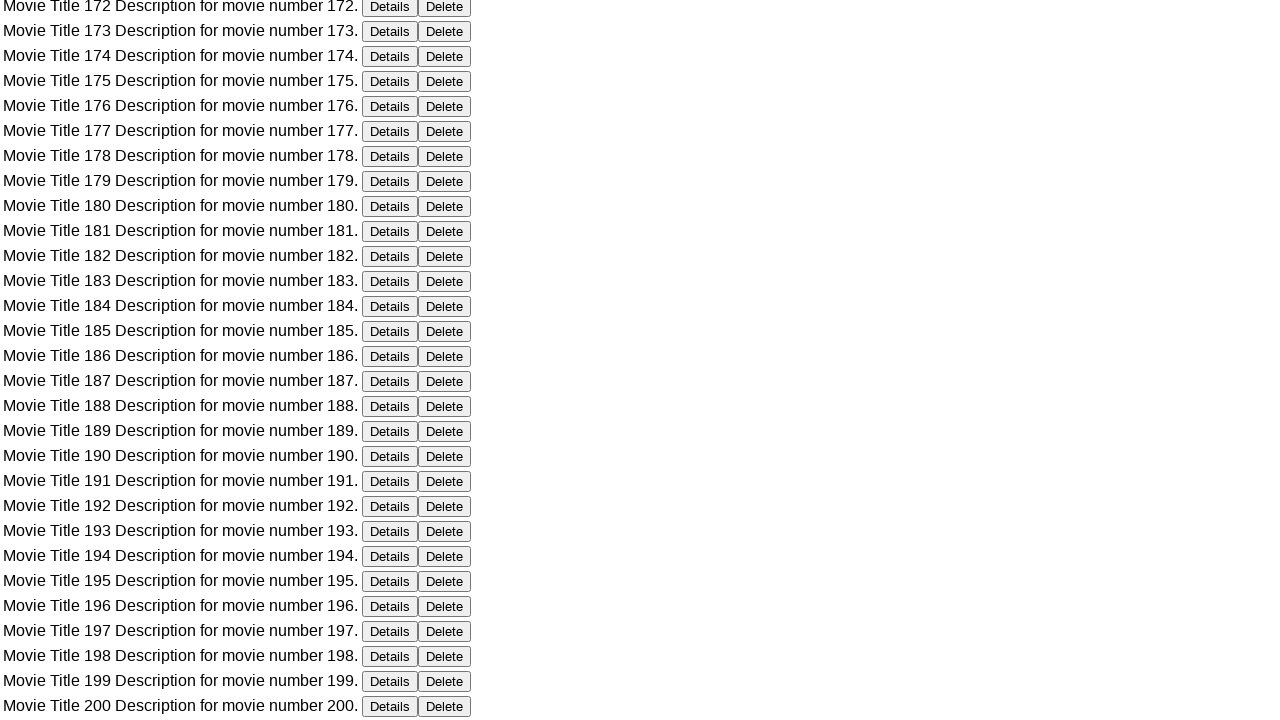

Scrolled 300th Details button into view
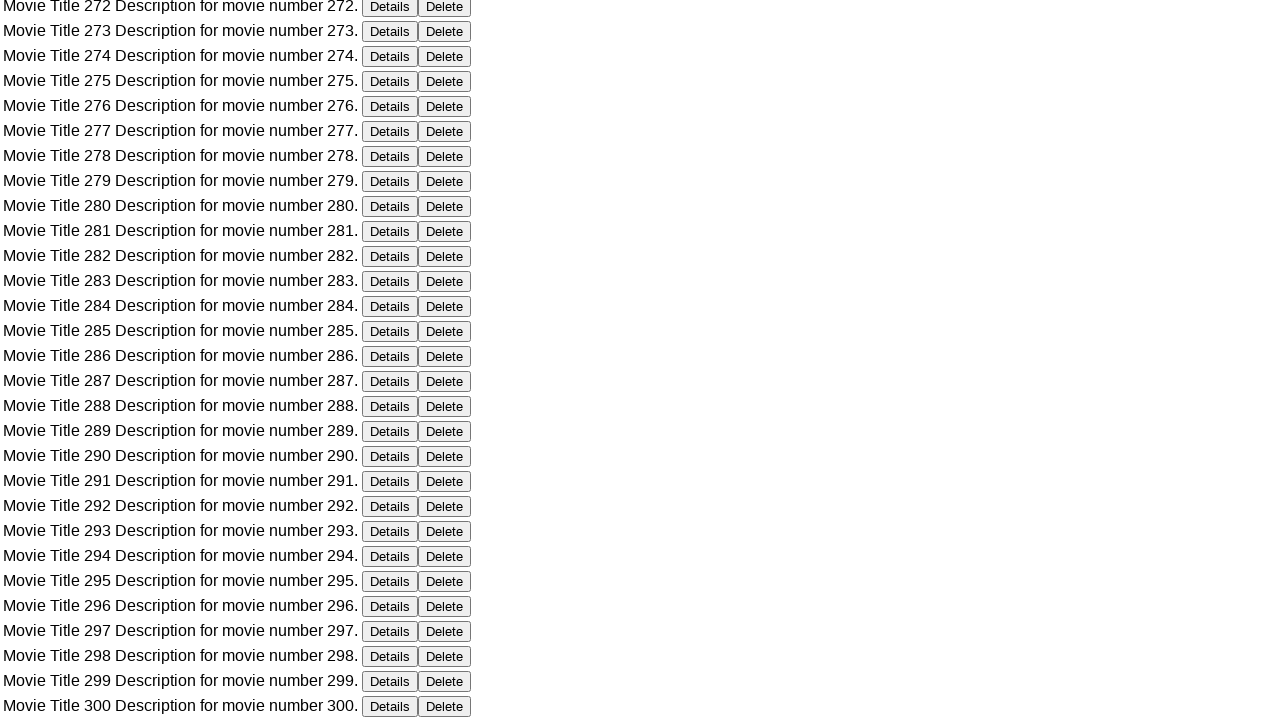

Clicked Details button for 300th movie at (390, 706) on button >> internal:has-text="Details"i >> nth=299
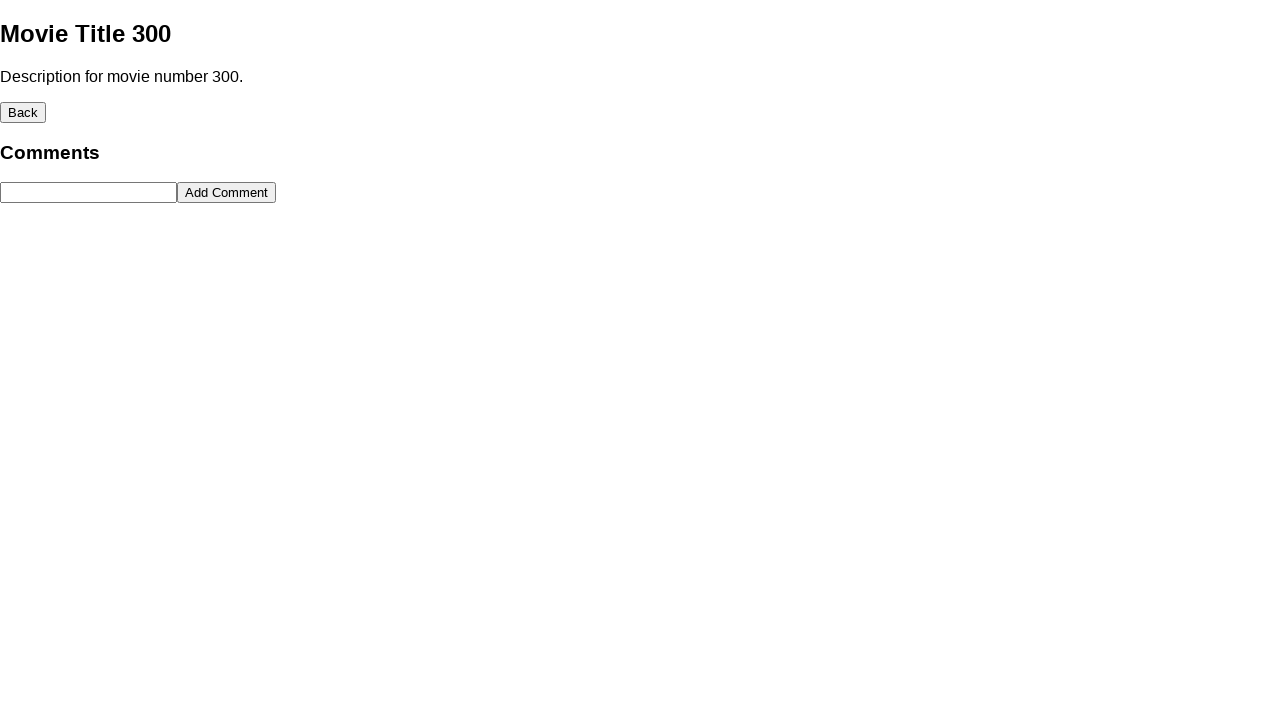

Cleared existing comment textbox content on internal:role=textbox
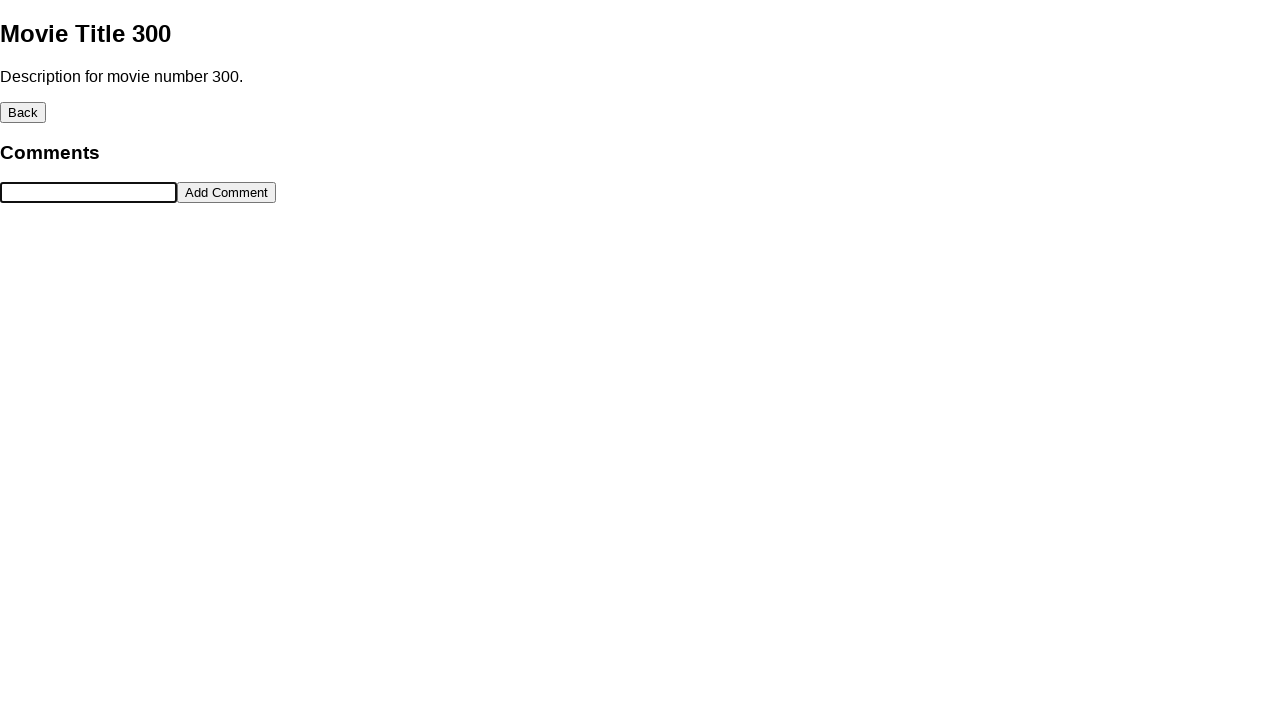

Typed comment: 'Hello World again - 300' on internal:role=textbox
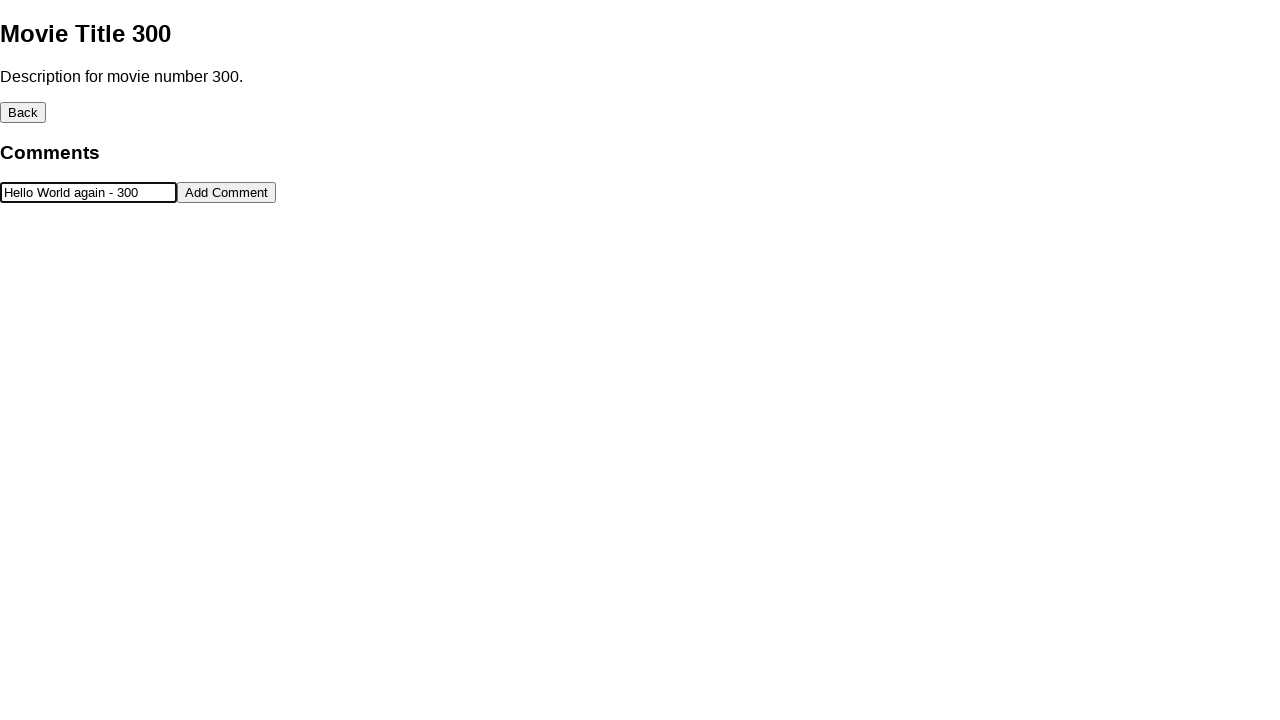

Clicked Add Comment button at (226, 193) on internal:role=button[name="Add Comment"i]
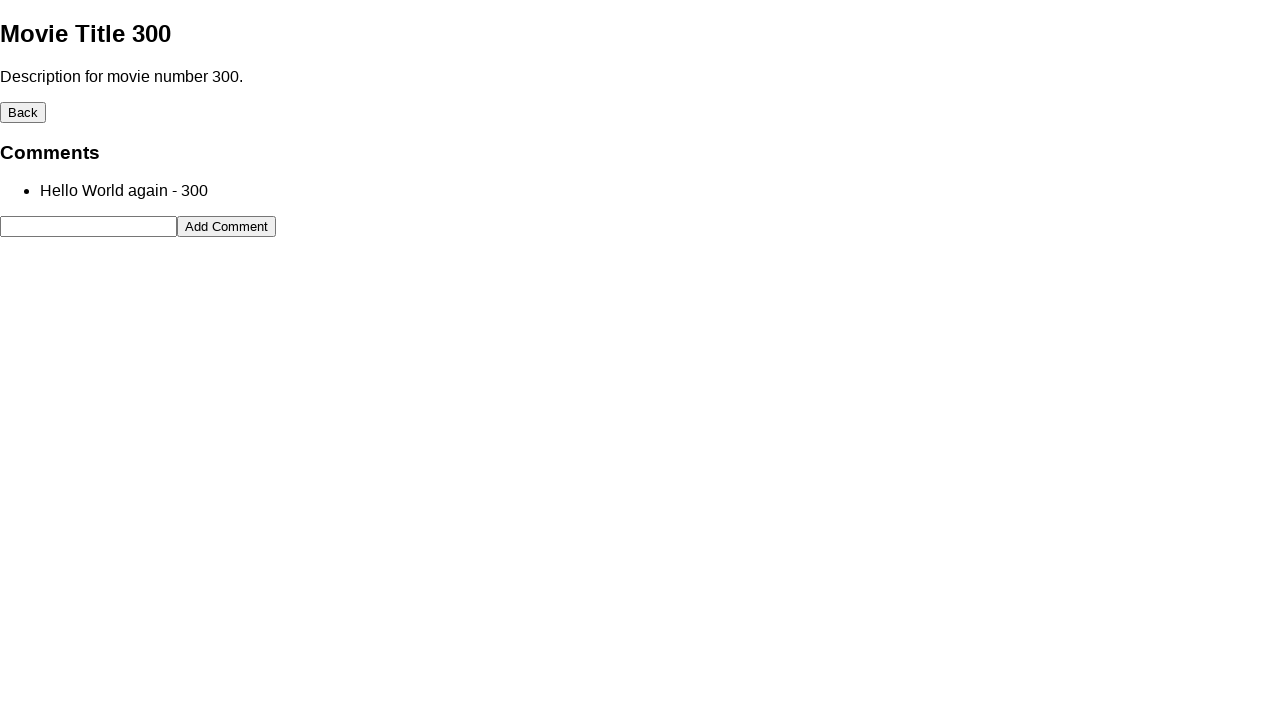

Waited 1 second for comment to be processed and saved
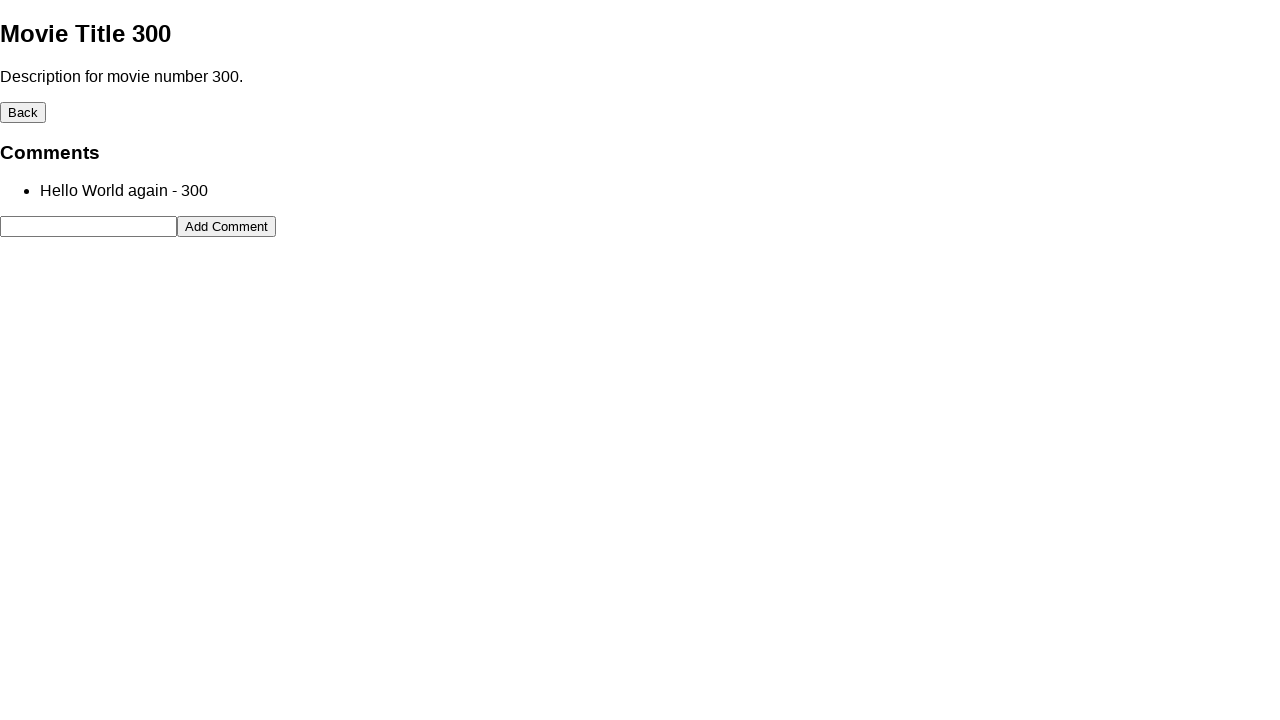

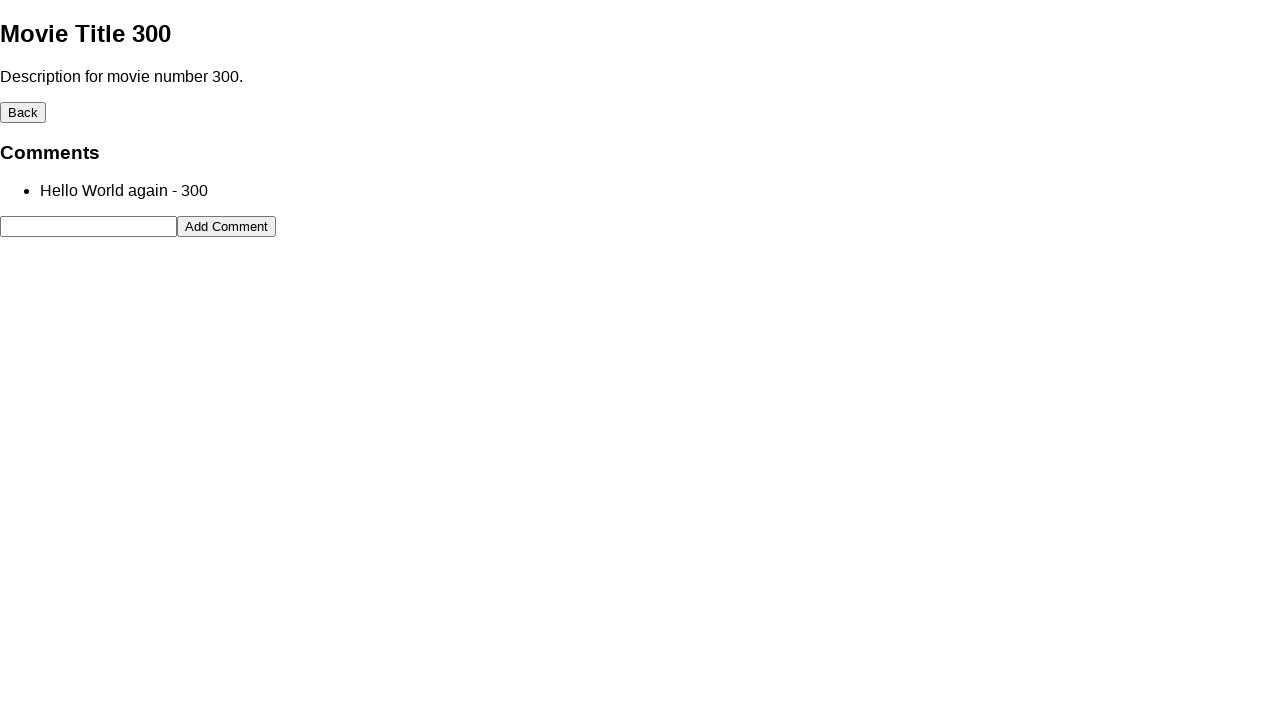